Navigates to Sydney Airport's flight information pages for different combinations of arrival/departure and international/domestic flights, verifying that flight cards are displayed on each page.

Starting URL: https://www.sydneyairport.com.au/flights/?query=&flightType=arrival&terminalType=international&date=2024-03-15&sortColumn=scheduled_time&ascending=true&showAll=true

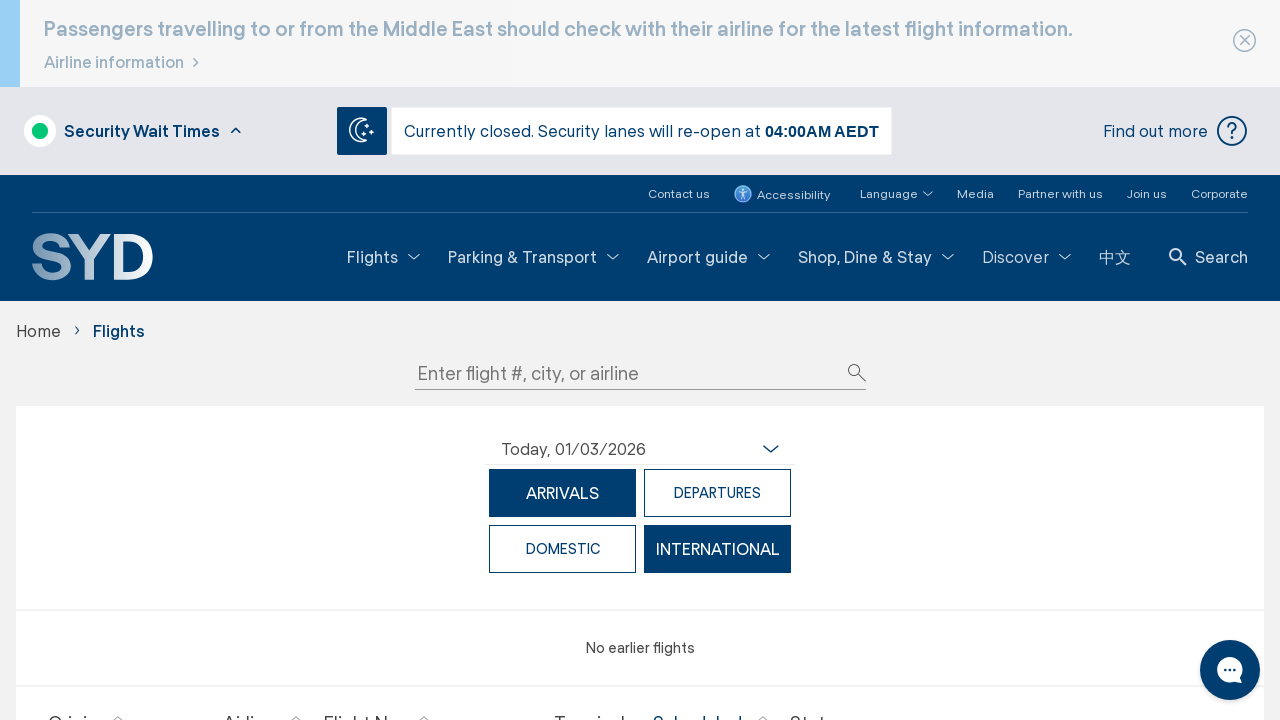

Flight cards loaded on international arrivals page
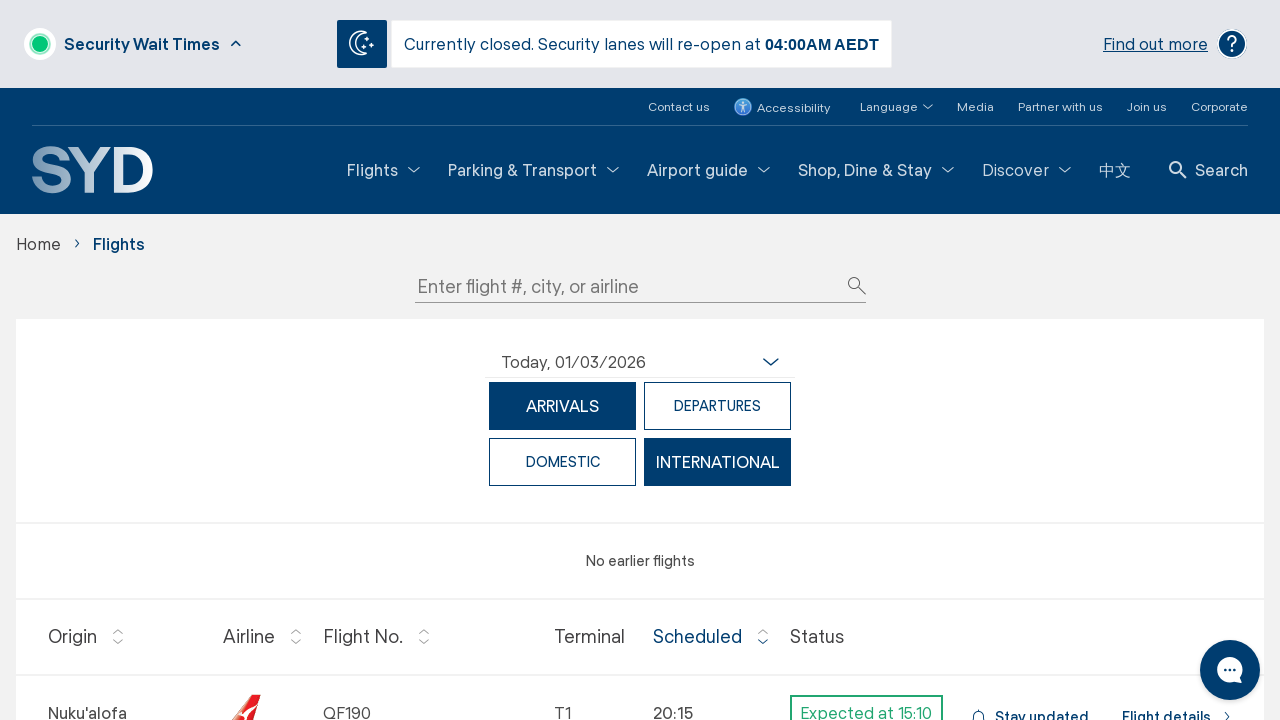

Navigated to international departures page
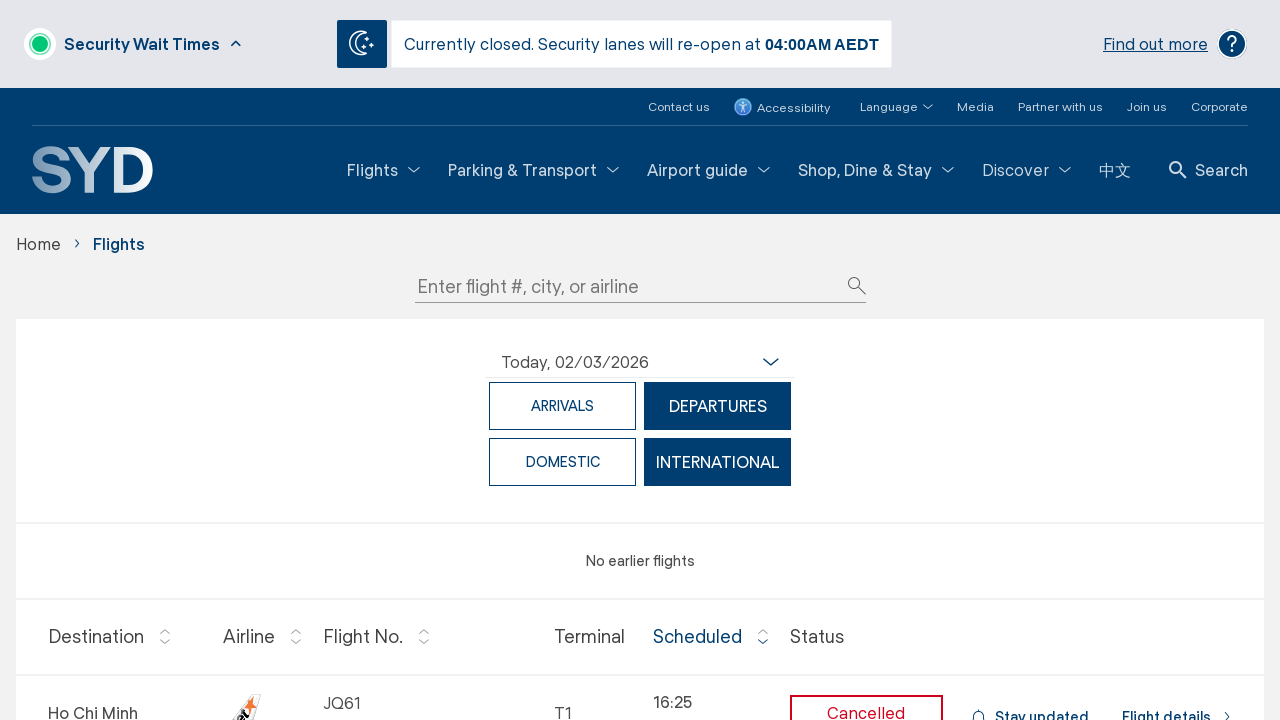

Flight cards loaded on international departures page
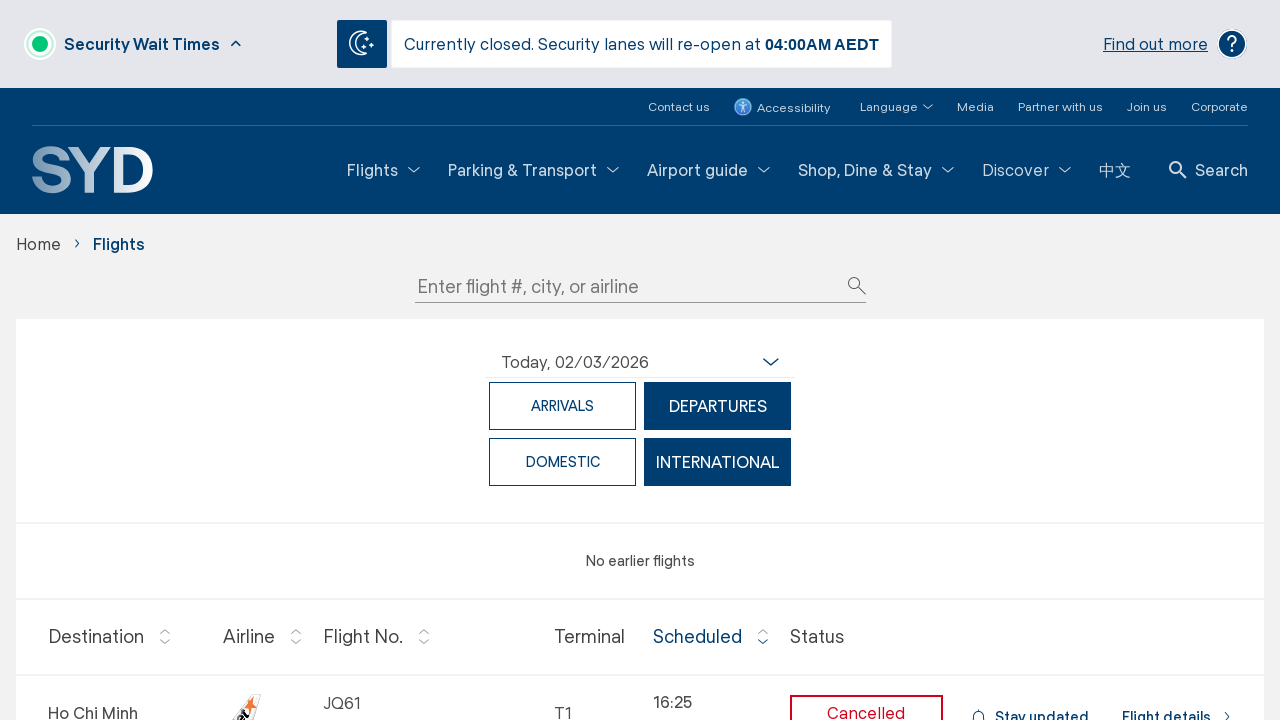

Navigated to domestic arrivals page
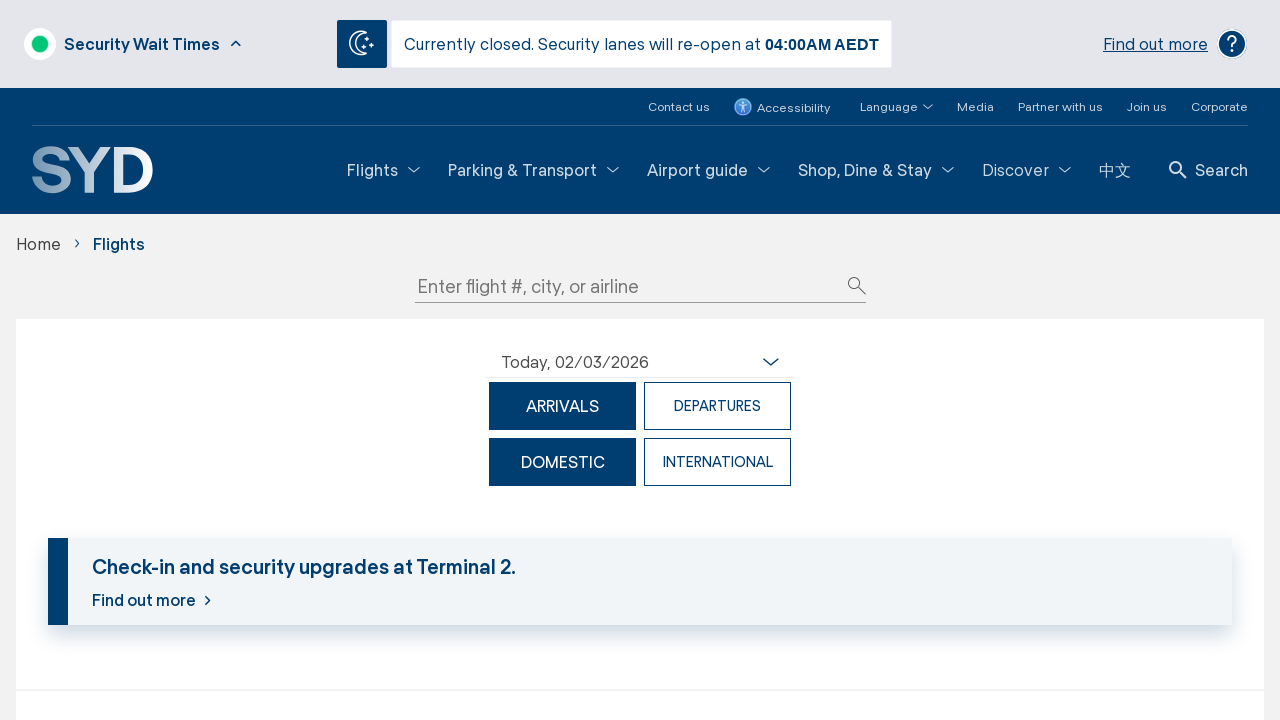

Flight cards loaded on domestic arrivals page
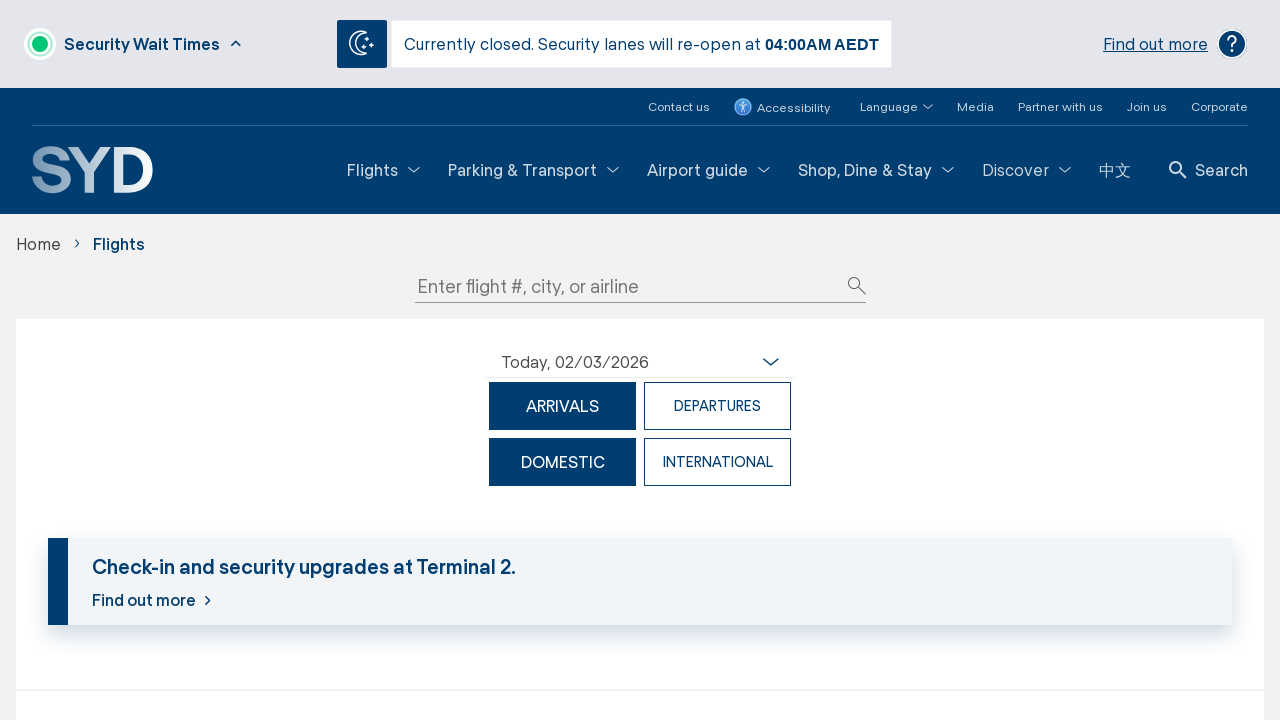

Navigated to domestic departures page
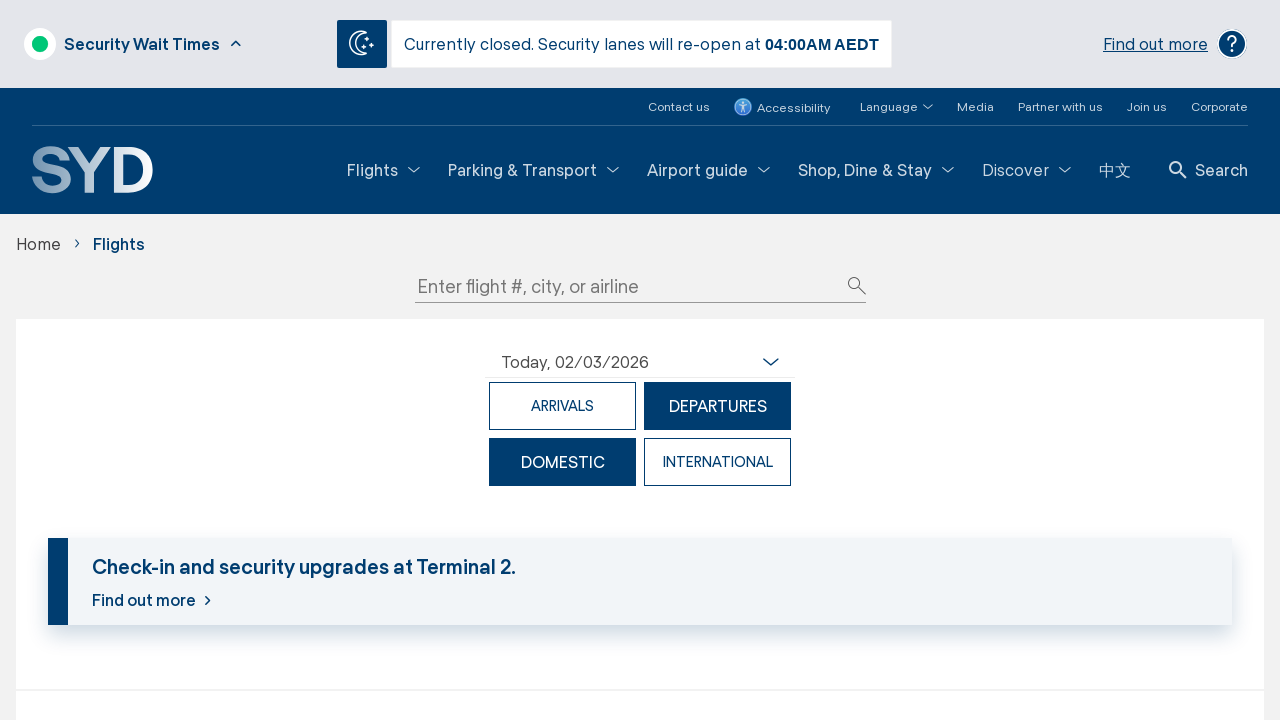

Flight cards loaded on domestic departures page
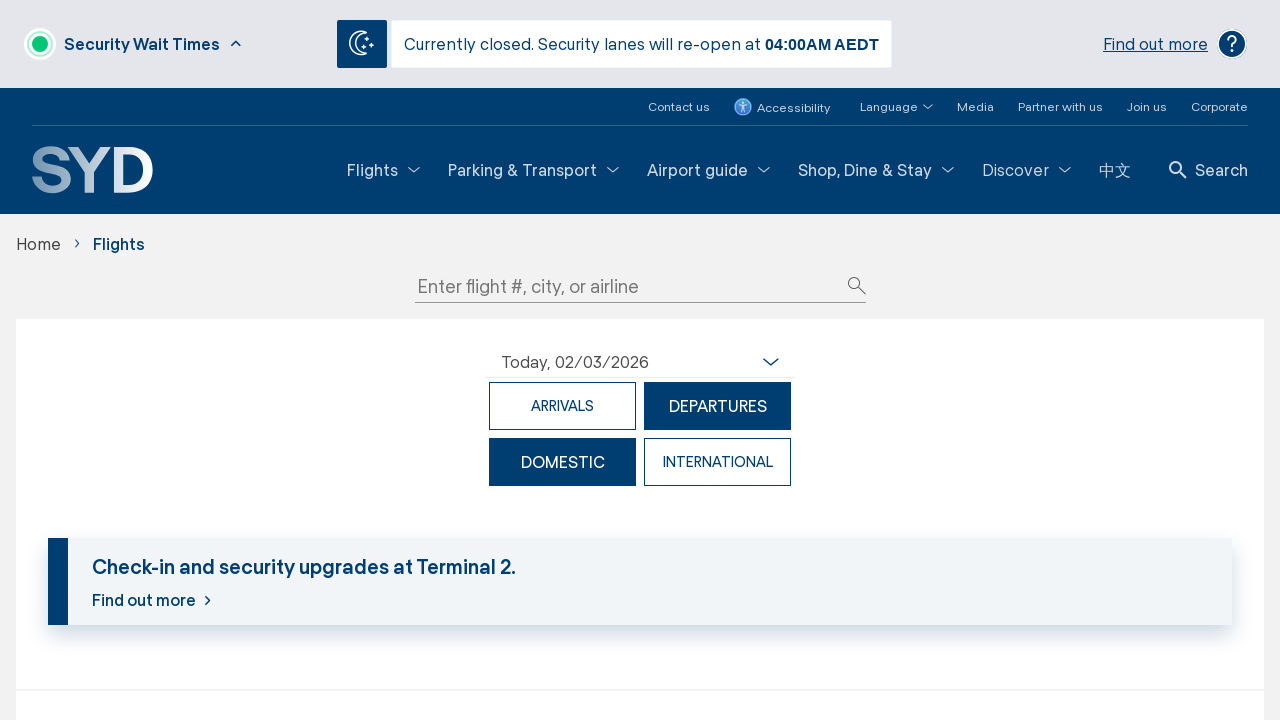

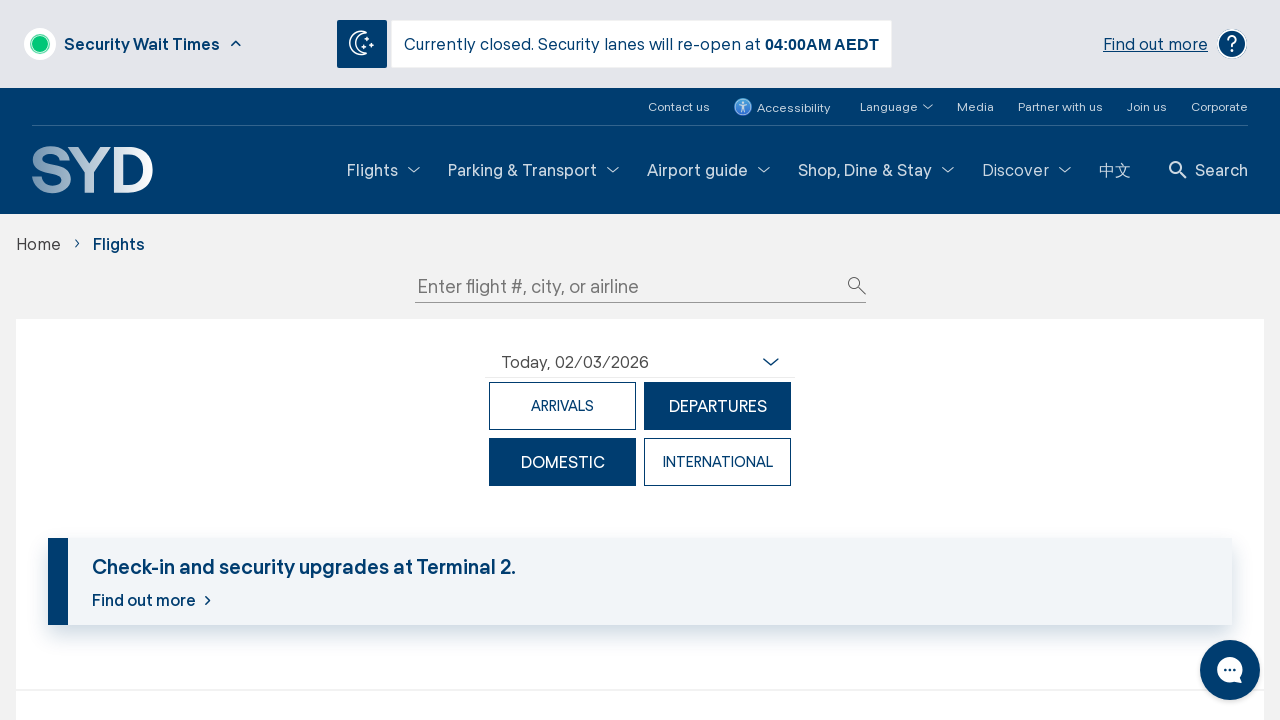